Clicks on Engineering button and verifies dropdown menu appears

Starting URL: https://github.blog

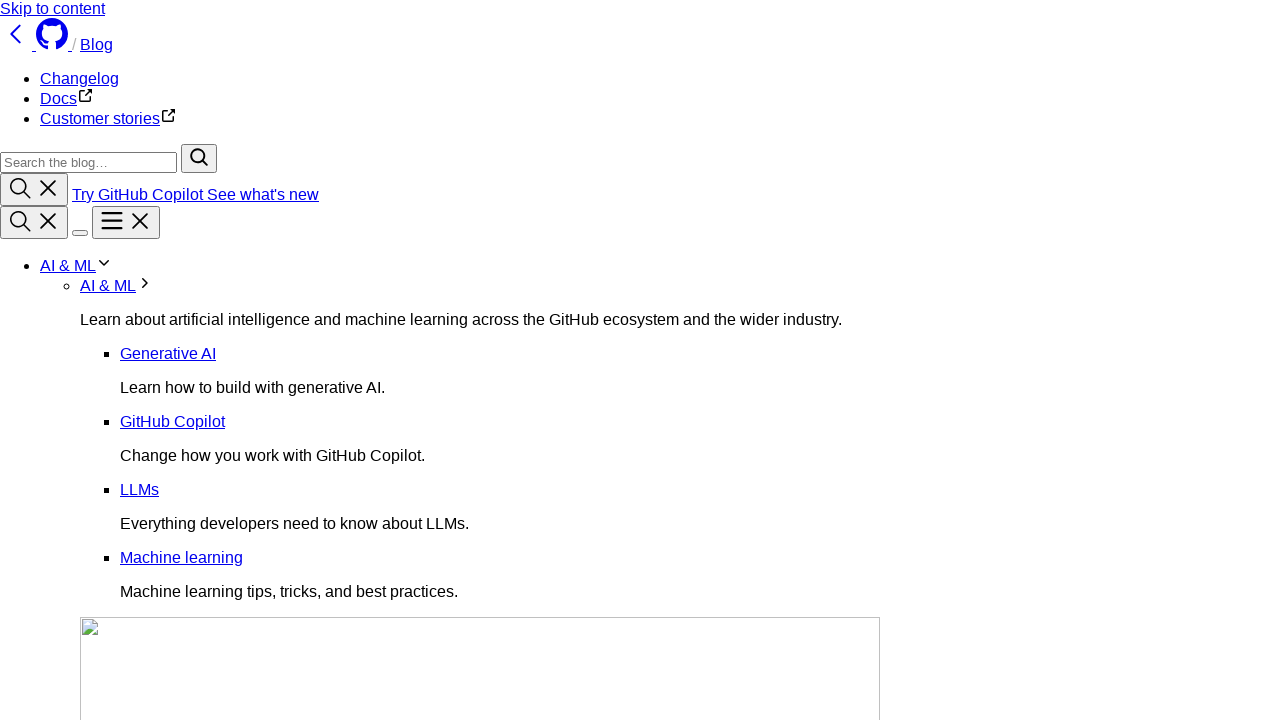

Clicked Engineering button at (660, 360) on xpath=//*[@id="menu-item-78825"]
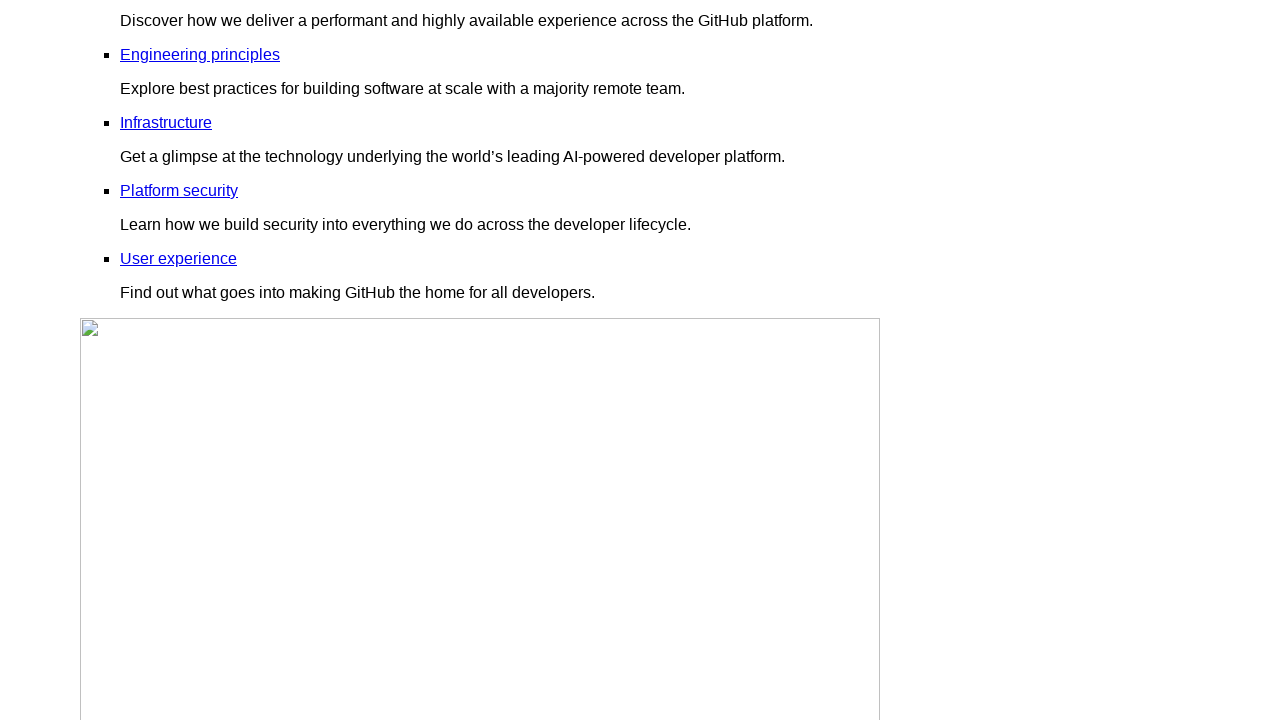

Dropdown menu appeared and is visible
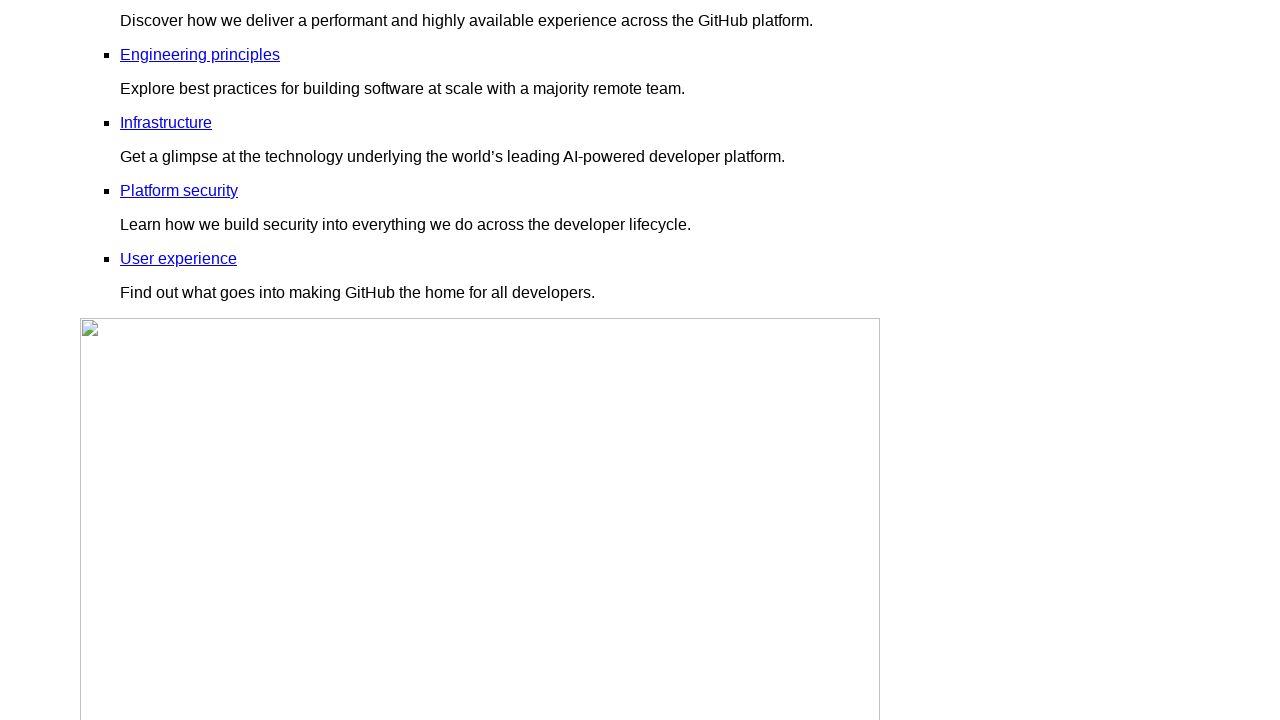

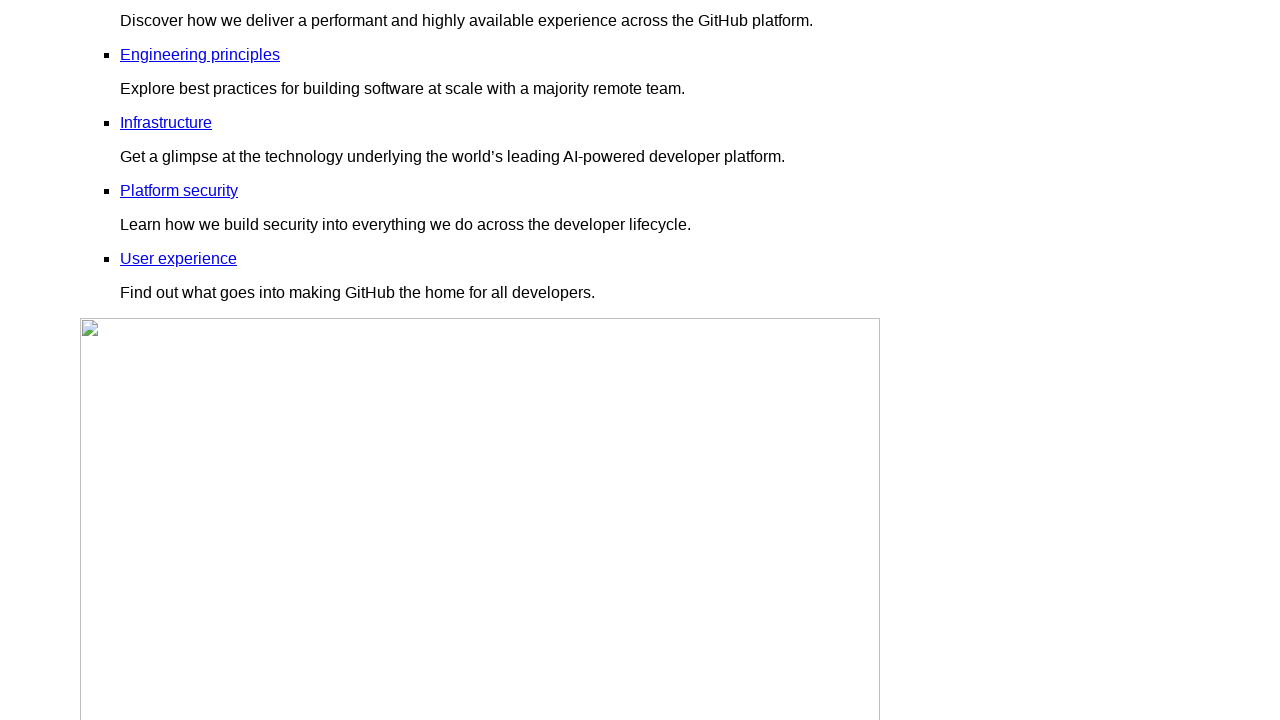